Tests a registration form by selecting date of birth (year, month, day) from dropdown menus and entering a password

Starting URL: https://demo.automationtesting.in/Register.html

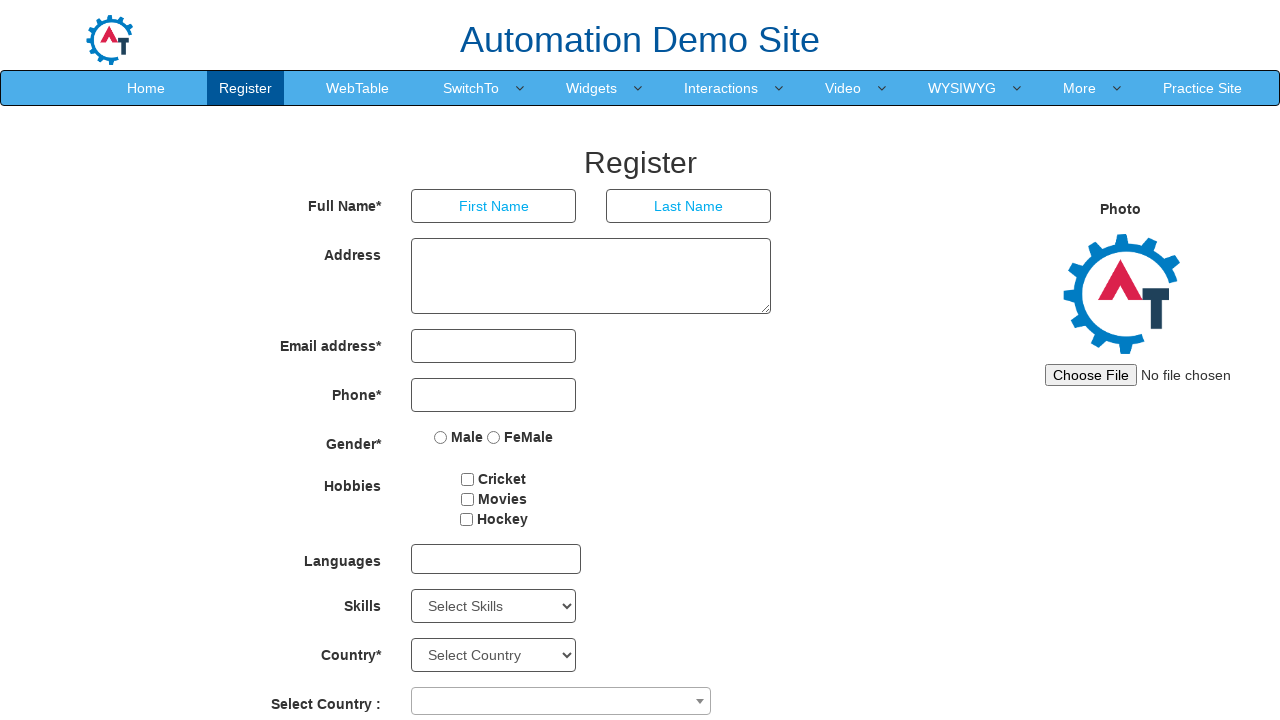

Clicked year dropdown at (469, 463) on select[placeholder='Year']
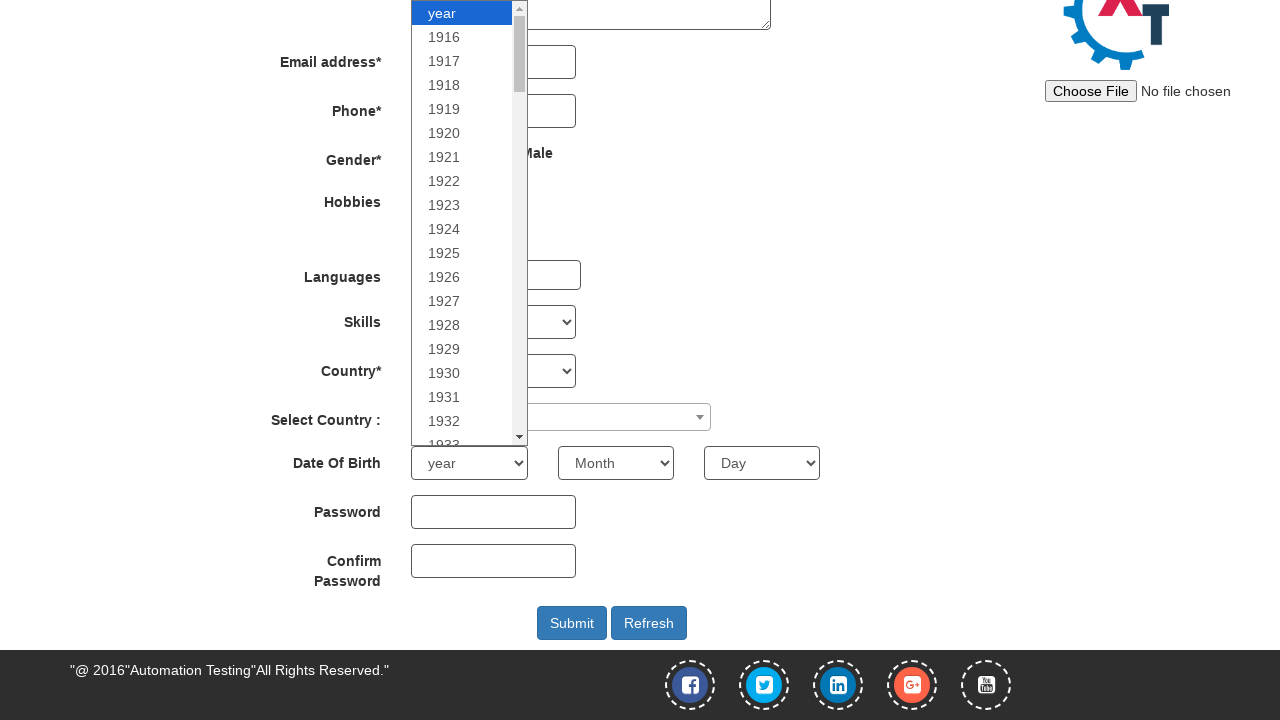

Selected year 1992 from dropdown on select[placeholder='Year']
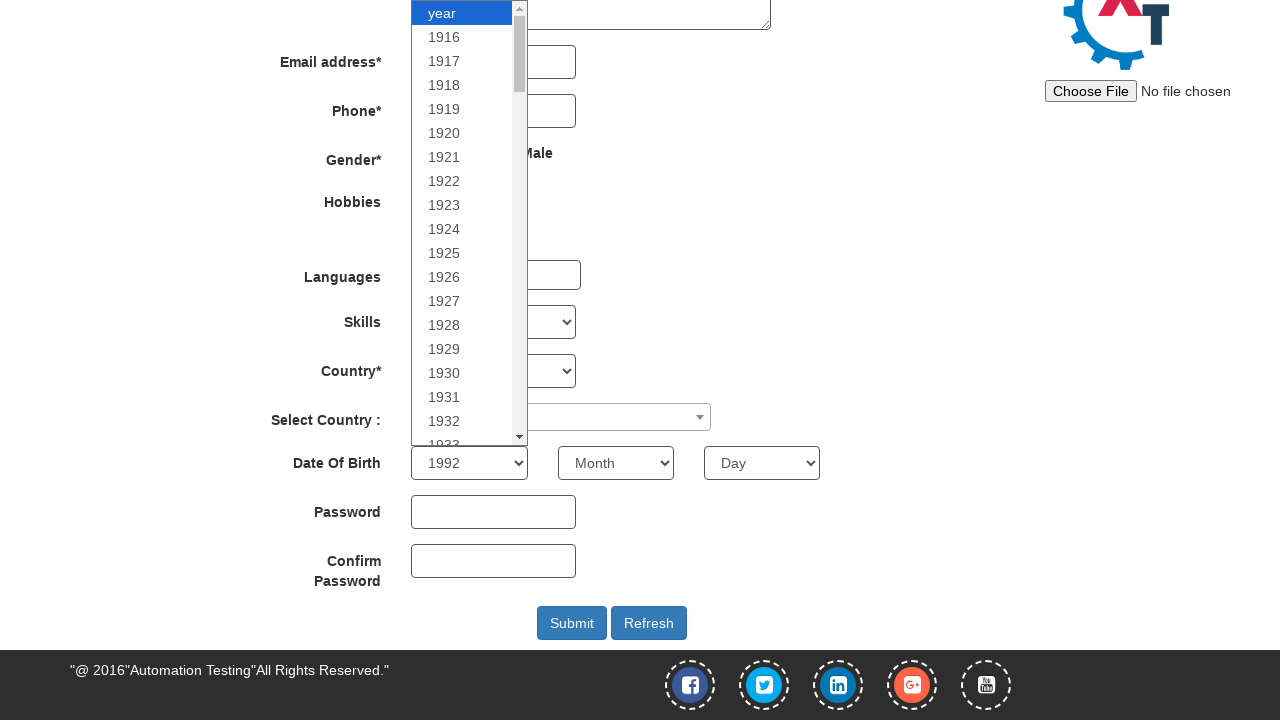

Clicked month dropdown at (616, 463) on select[placeholder='Month']
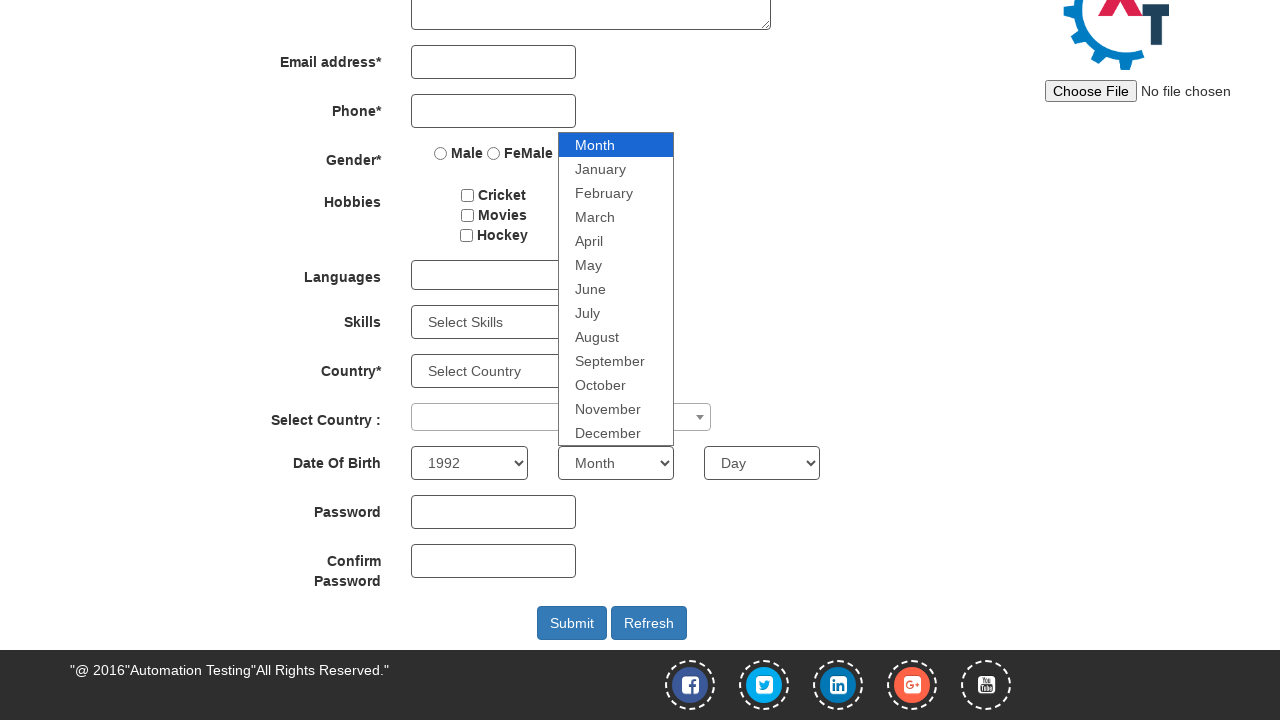

Selected November from month dropdown on select[placeholder='Month']
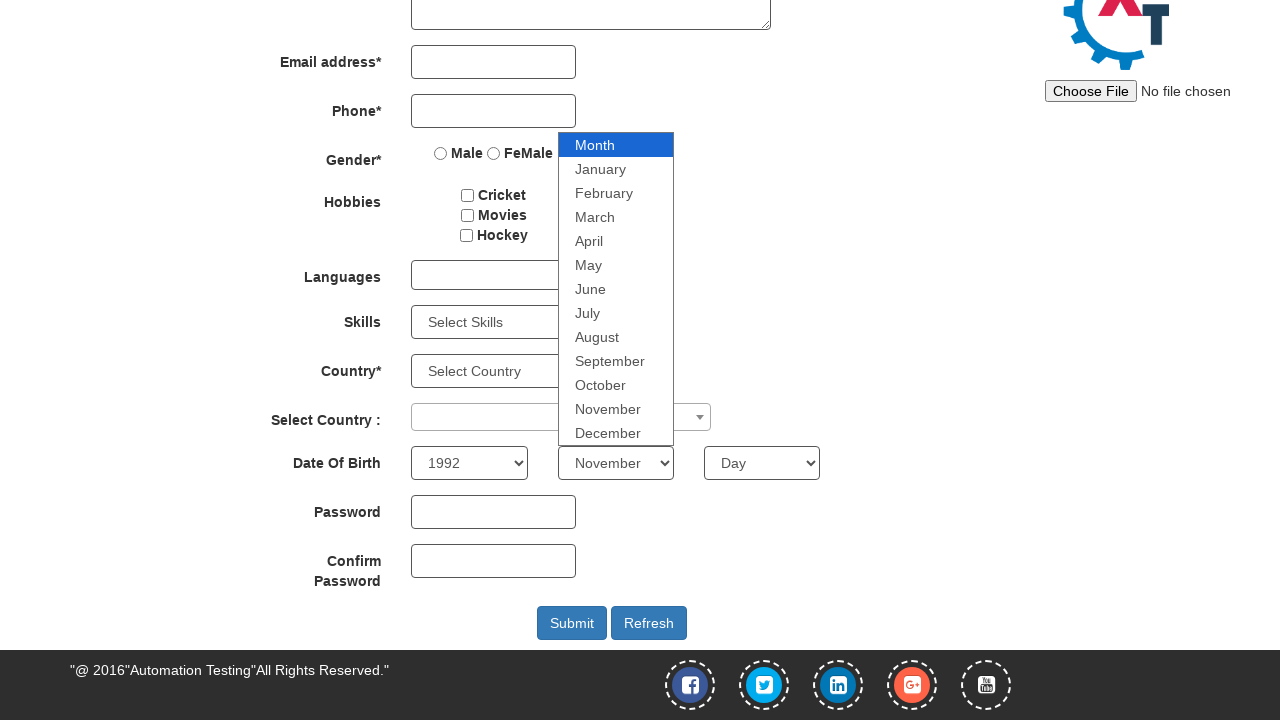

Clicked day dropdown at (762, 463) on select[placeholder='Day']
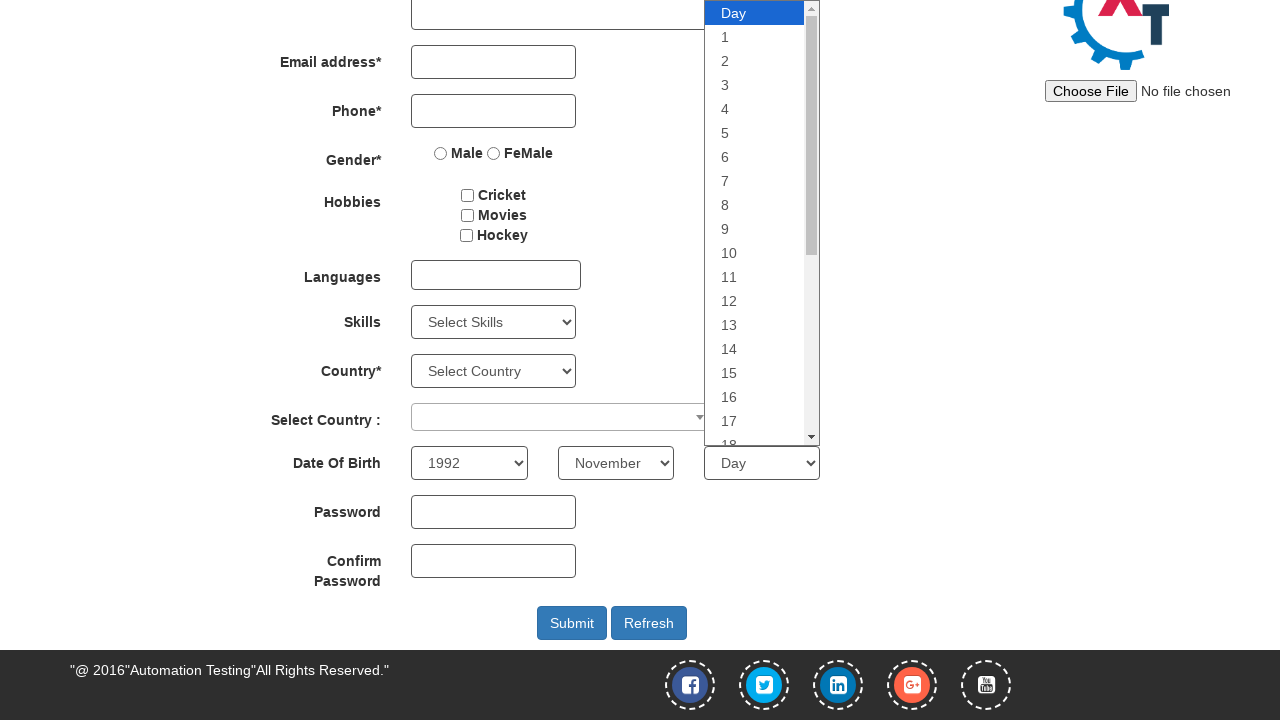

Selected day 29 from dropdown on select[placeholder='Day']
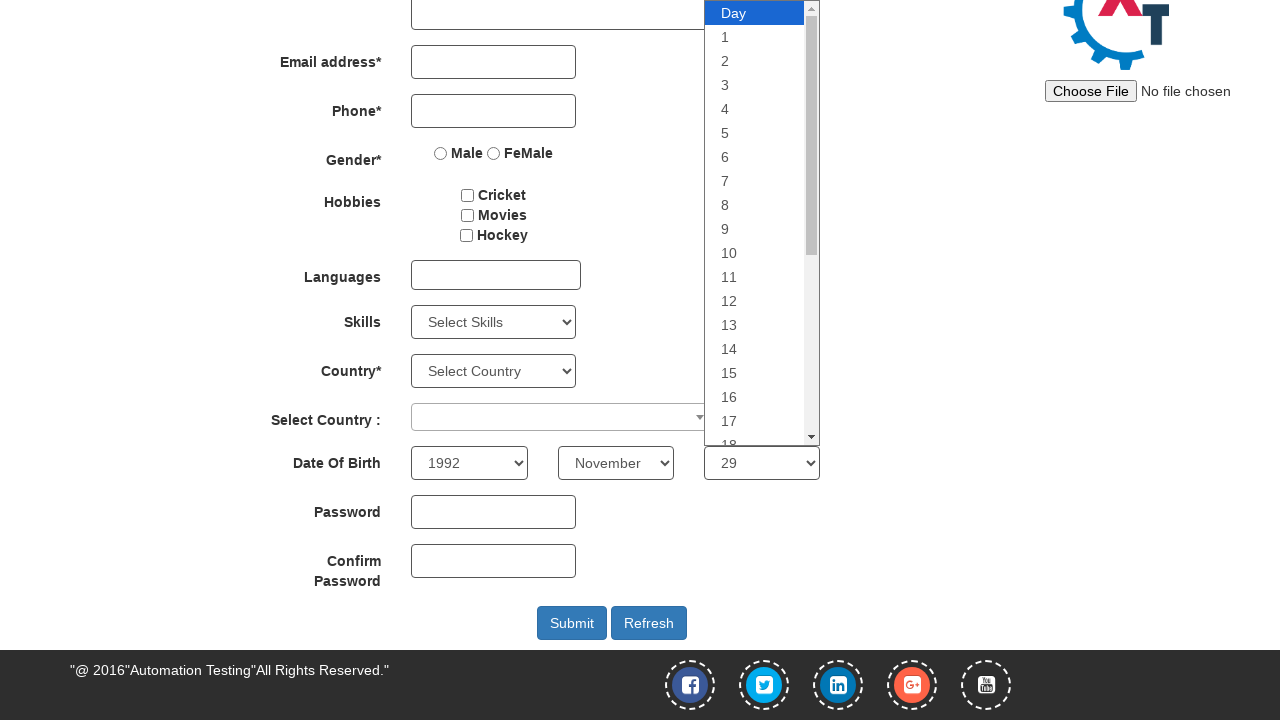

Entered password SecurePass123 on input#firstpassword
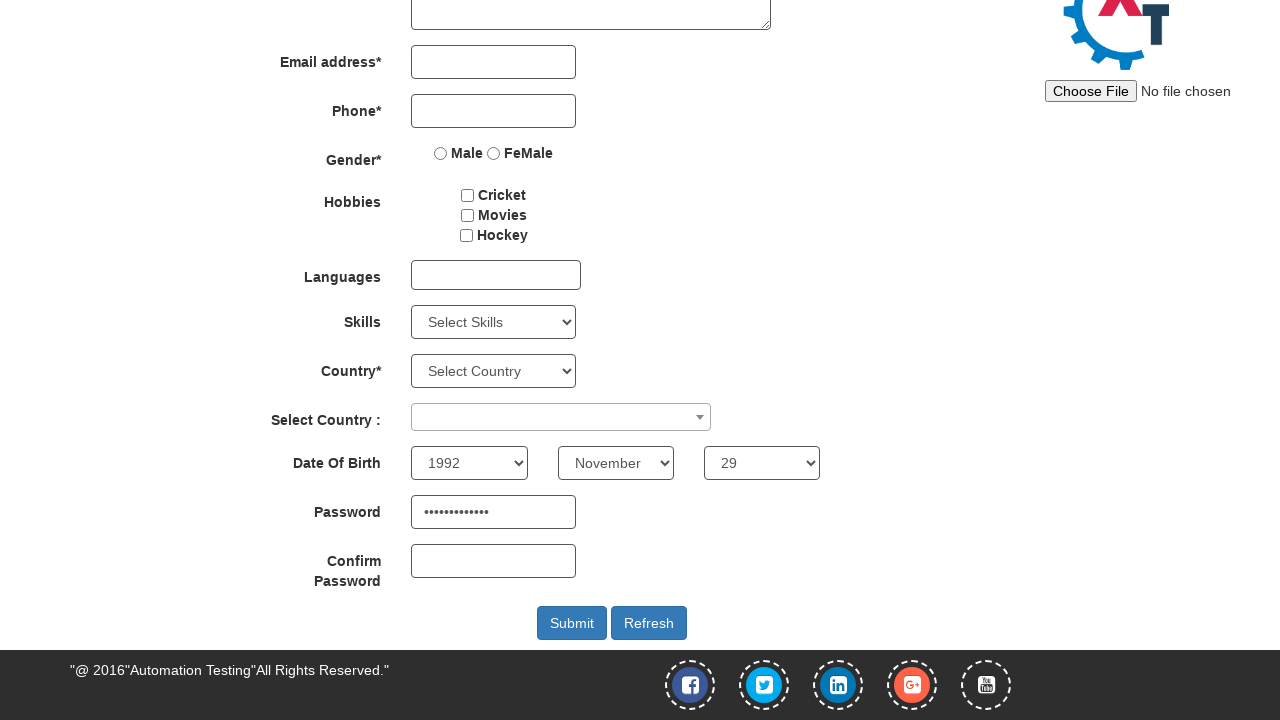

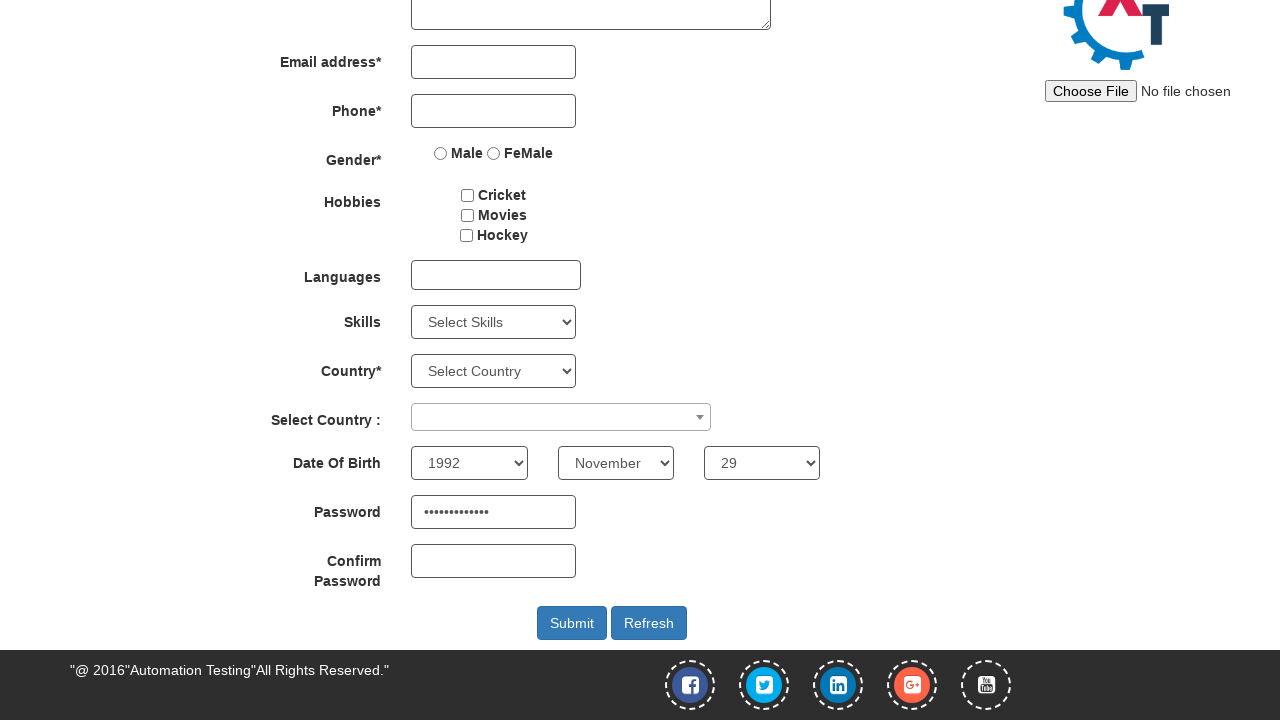